Tests drag and drop functionality within an iframe by dragging an element from source to target location

Starting URL: https://jqueryui.com/droppable/

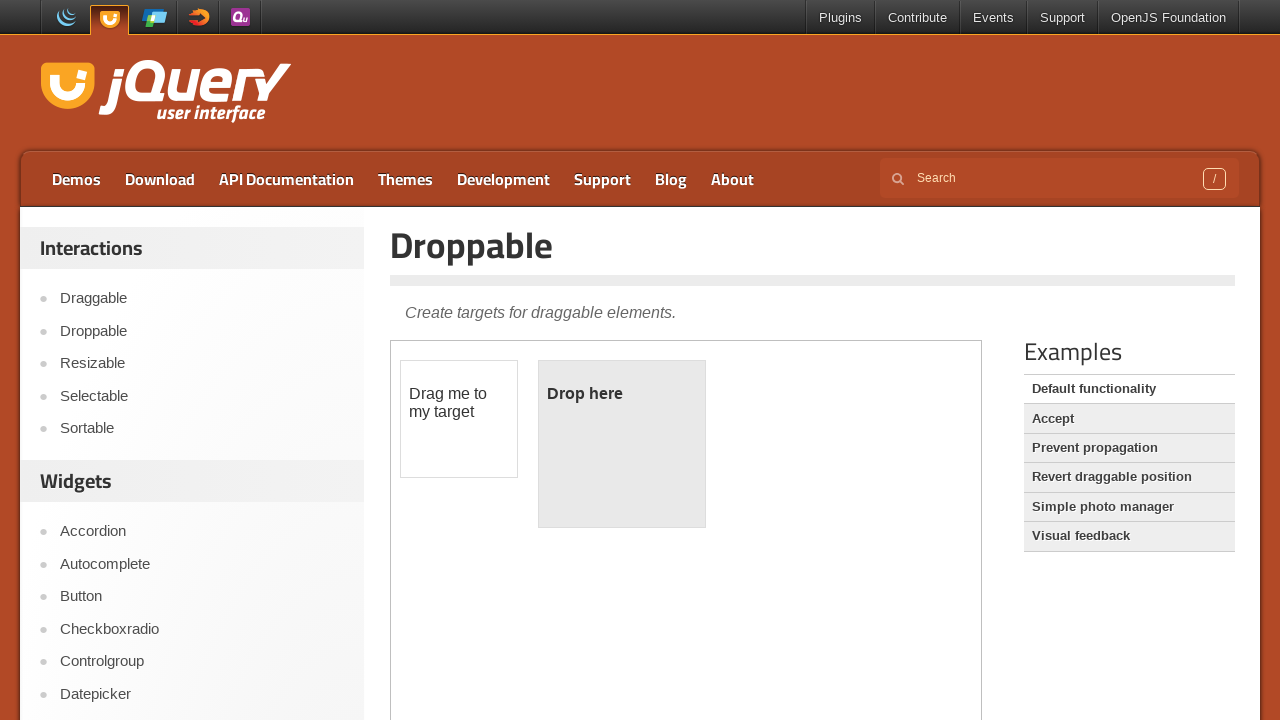

Located the demo iframe containing drag and drop functionality
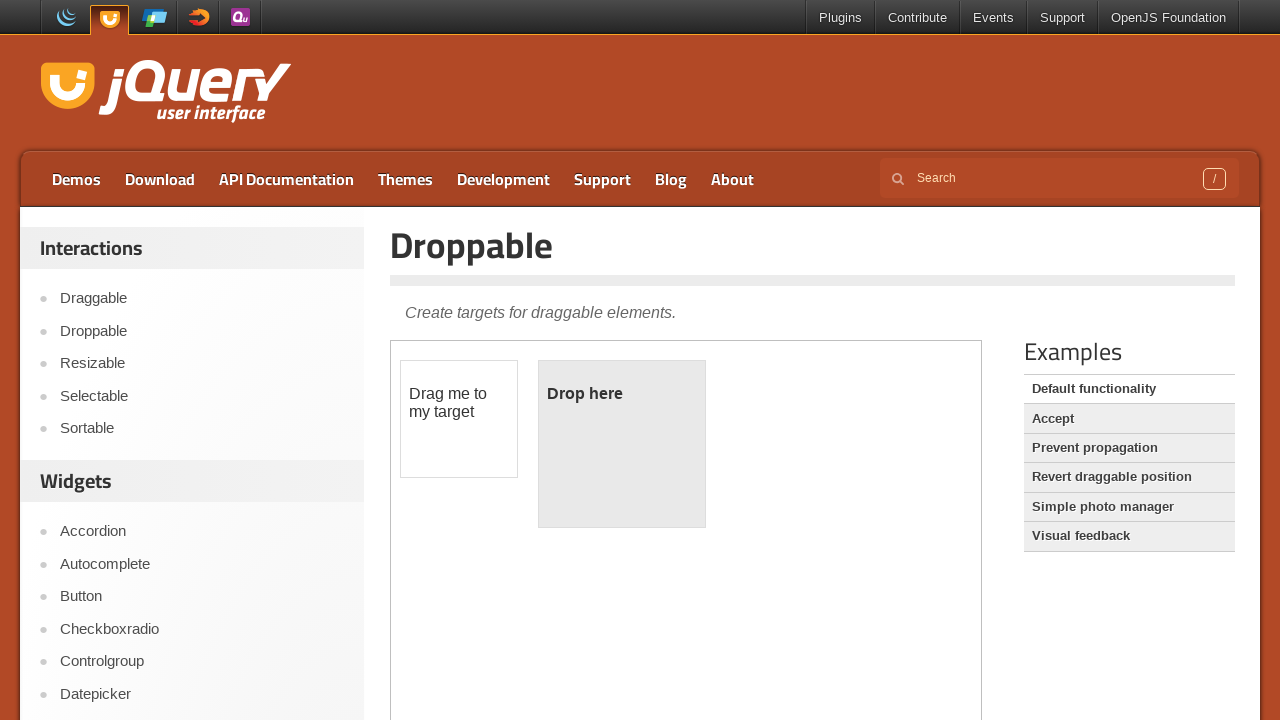

Located the draggable source element within the iframe
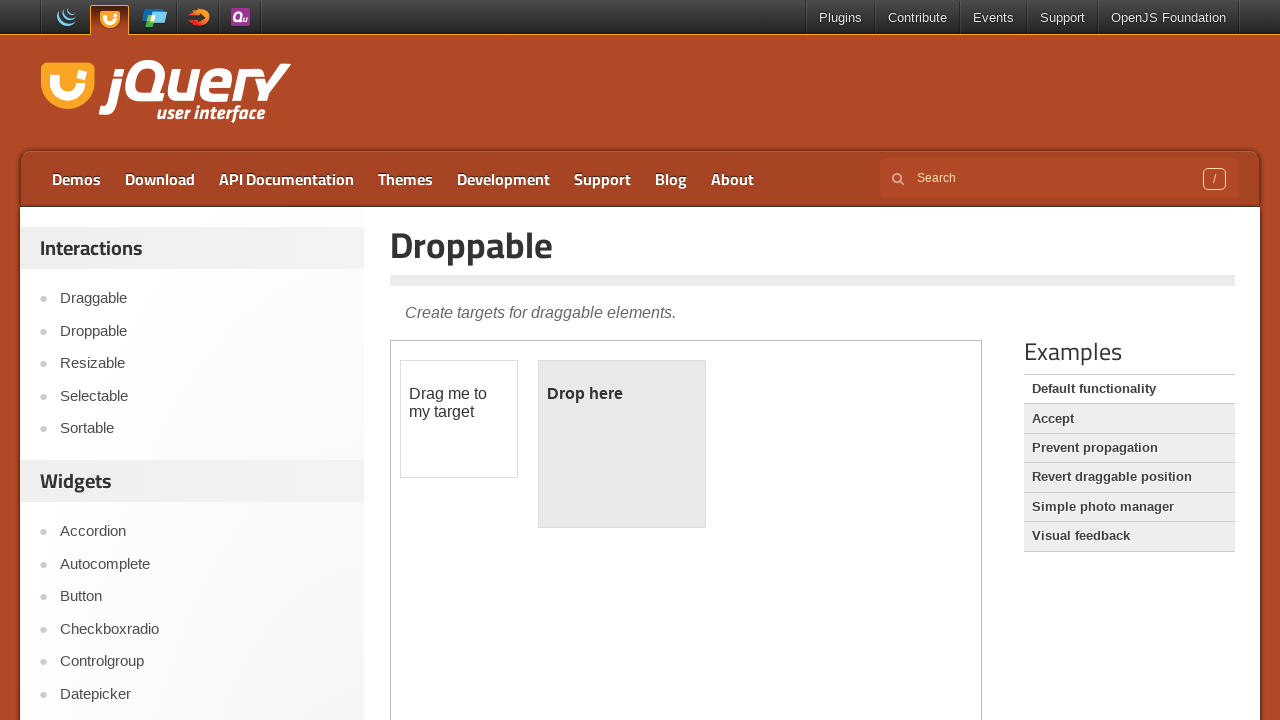

Located the droppable target element within the iframe
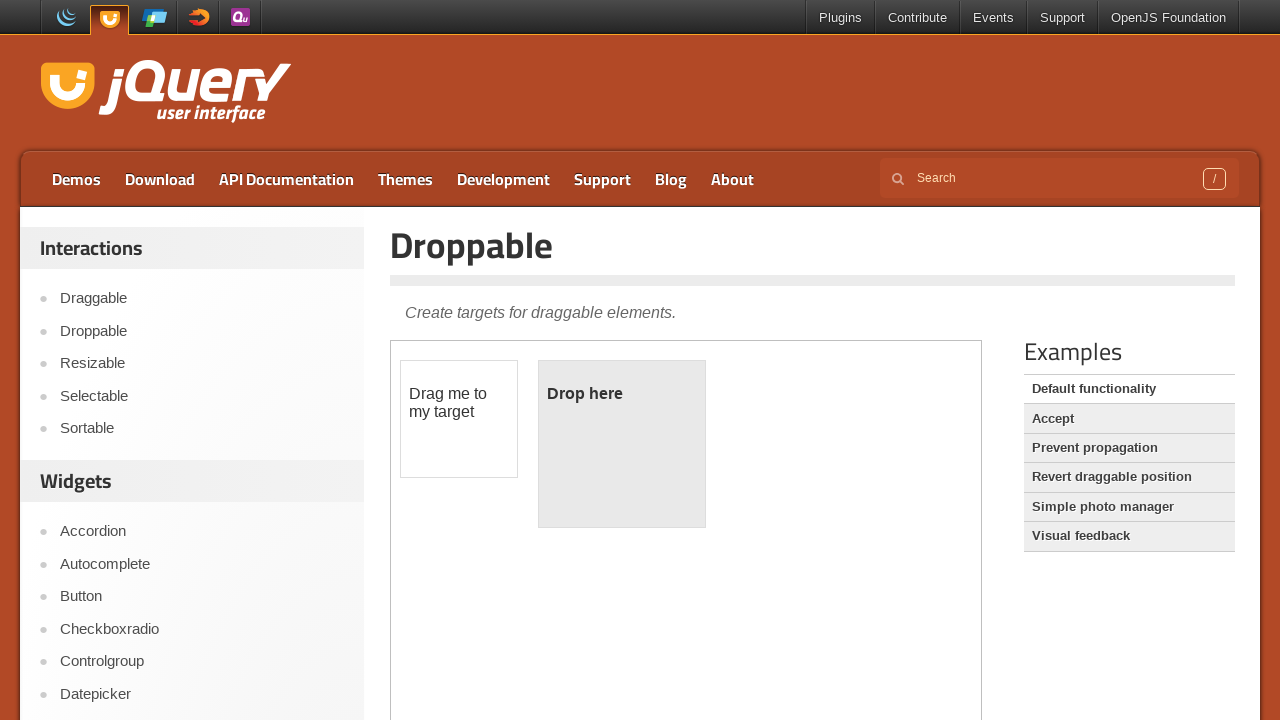

Dragged element from source to target location successfully at (622, 444)
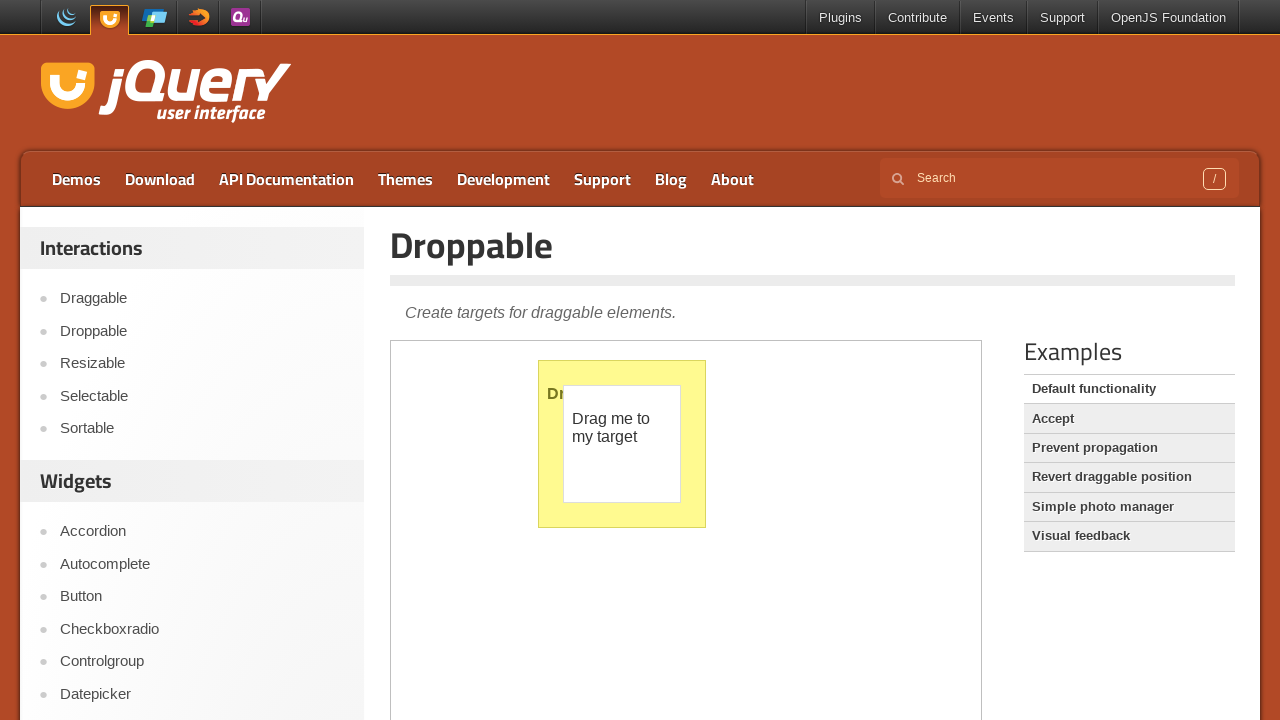

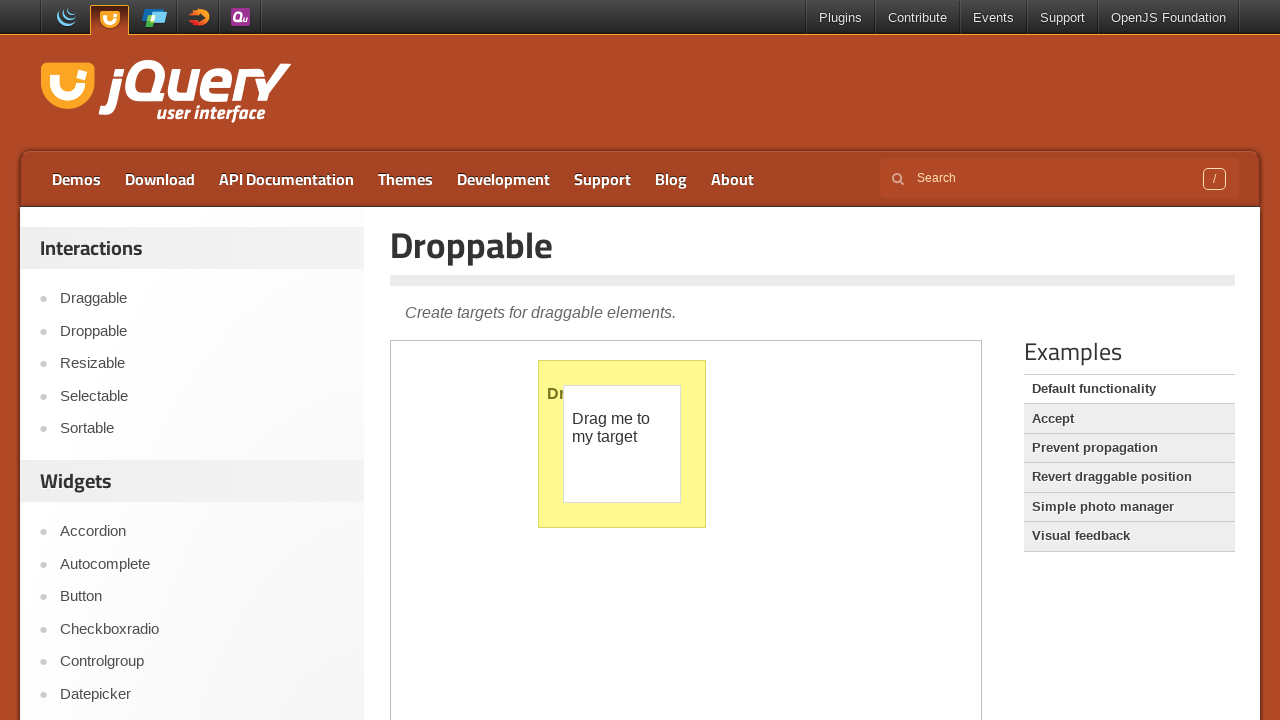